Tests clicking the "Yes" radio button and verifies it becomes selected and displays the correct result text

Starting URL: https://demoqa.com/radio-button

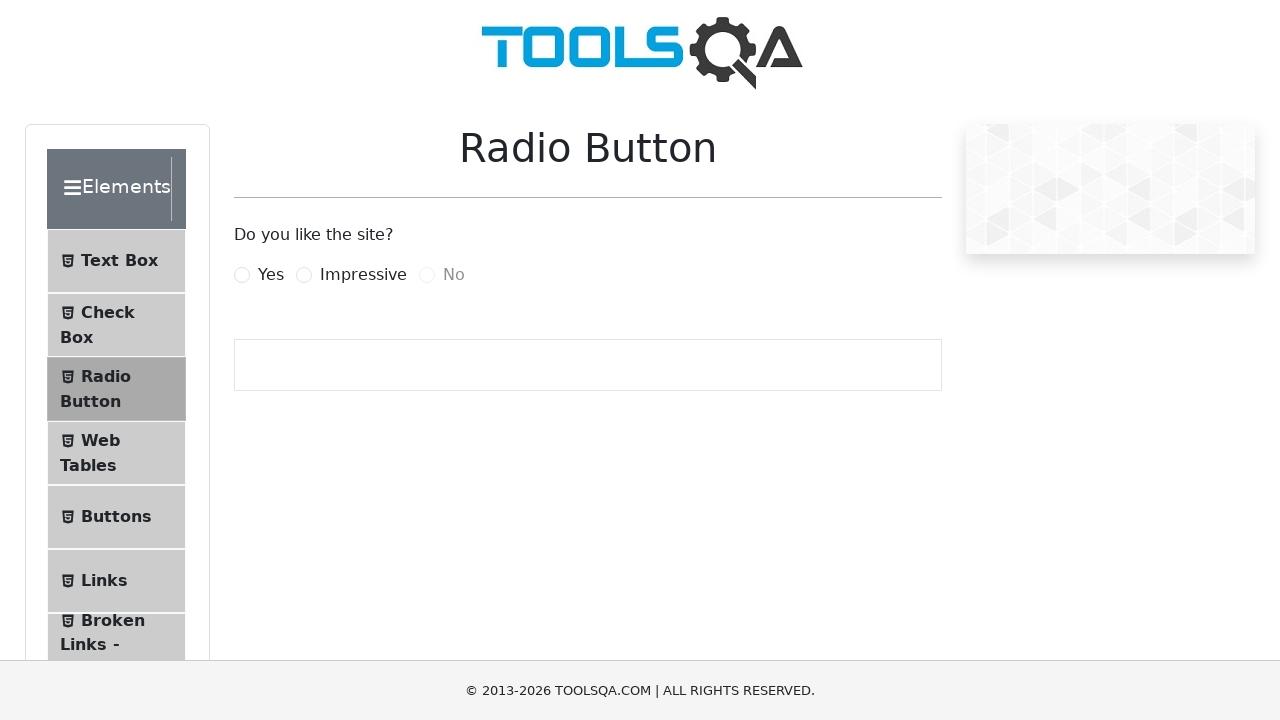

Clicked the 'Yes' radio button label at (271, 275) on label[for="yesRadio"]
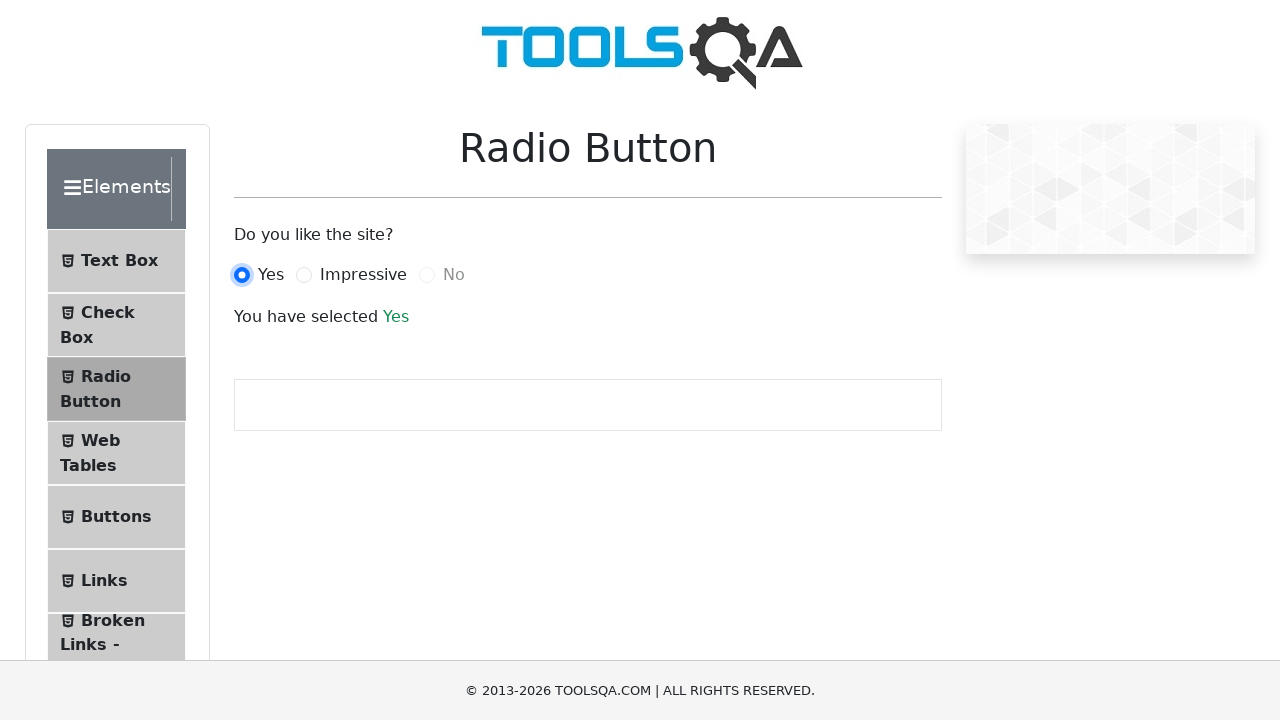

Success text appeared after selecting 'Yes' radio button
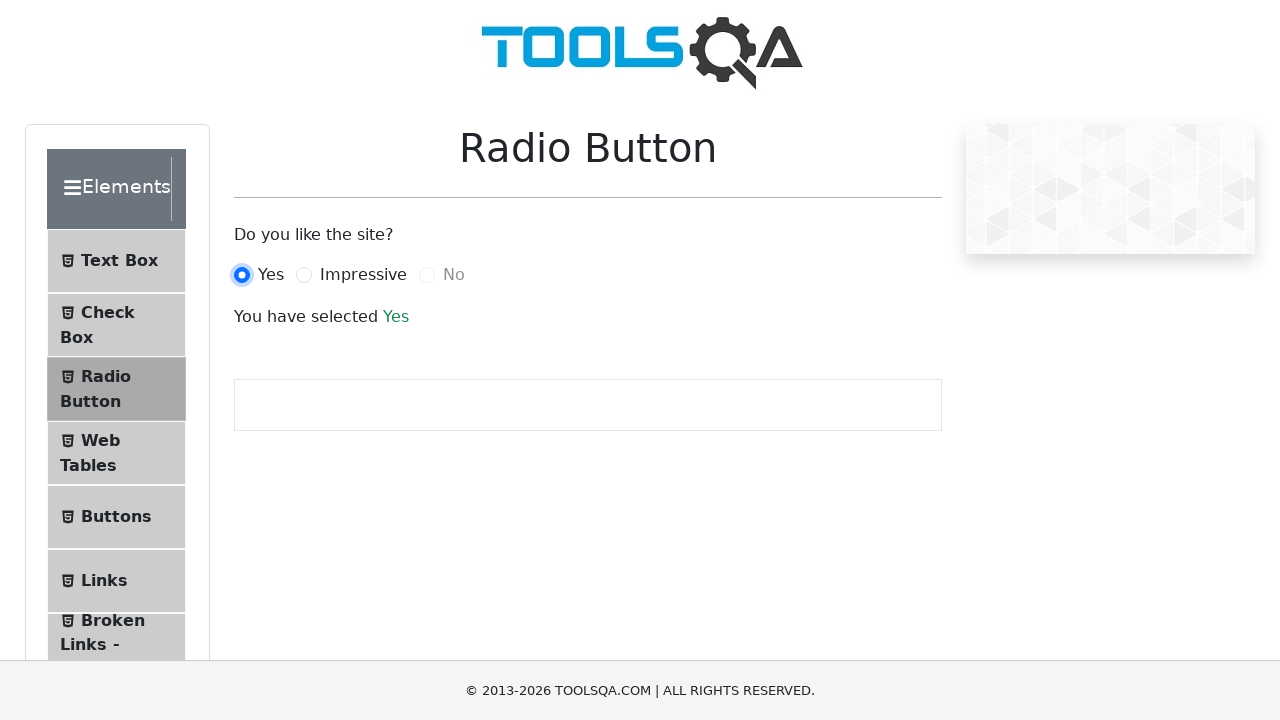

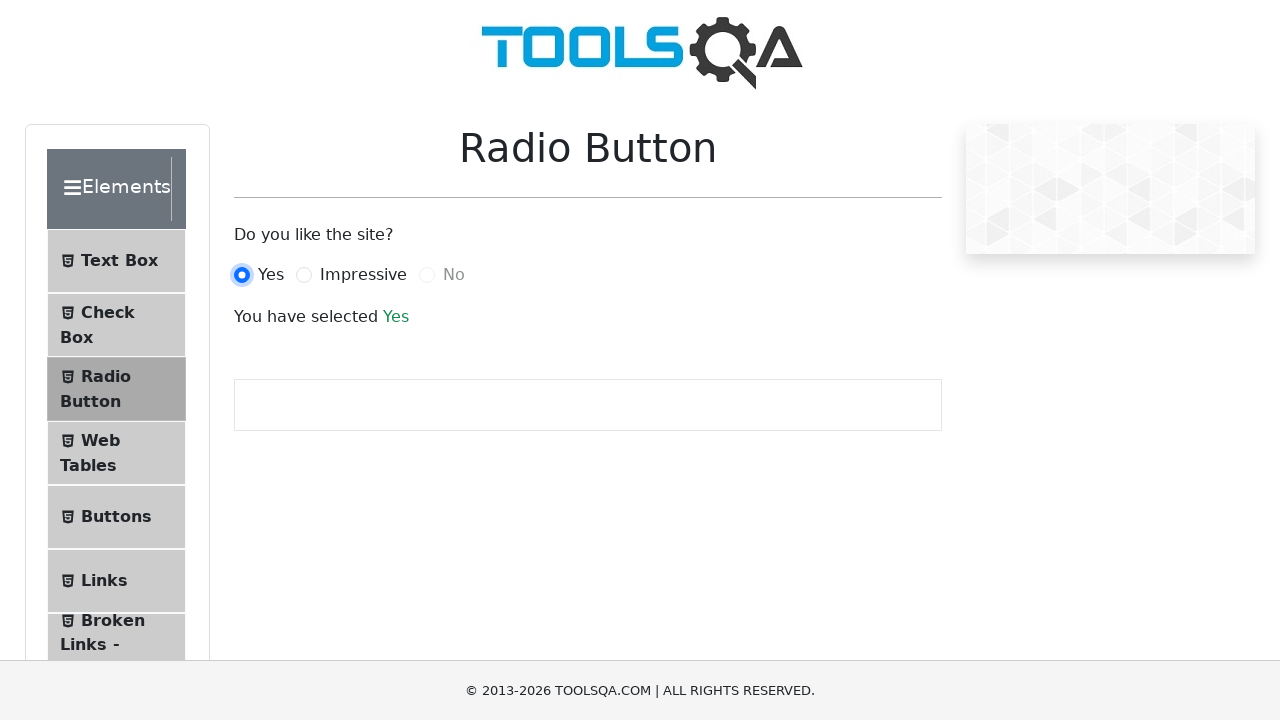